Tests the hero section by verifying elements are visible and clicking the Browse Sweets button to navigate to the sweets page

Starting URL: https://sweetshop.netlify.app/

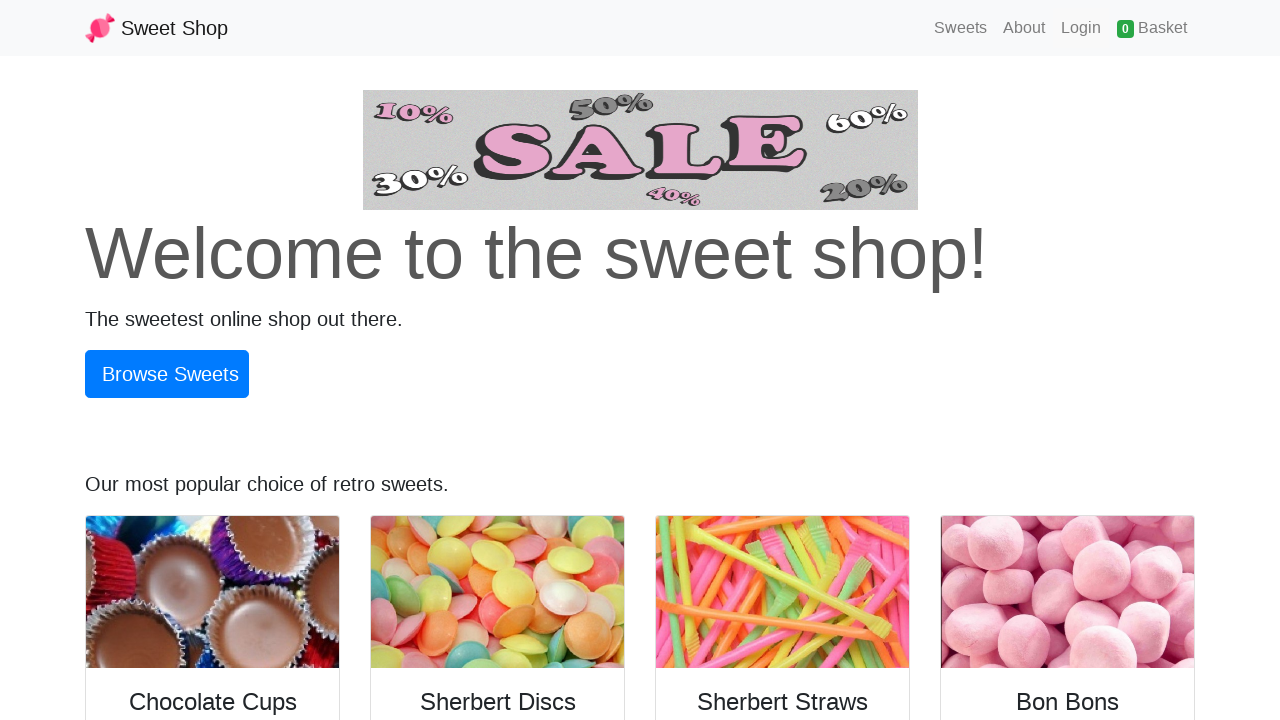

Hero section advertising image loaded
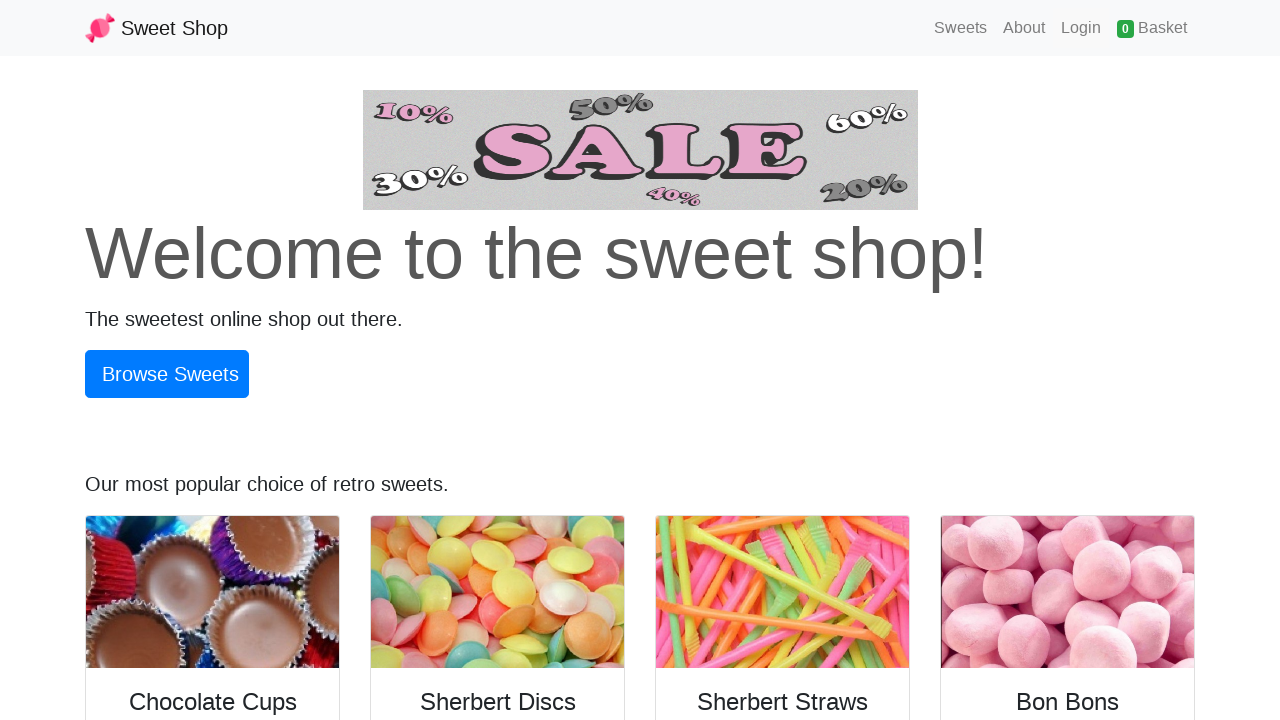

Hero section heading (h1.display-3) loaded
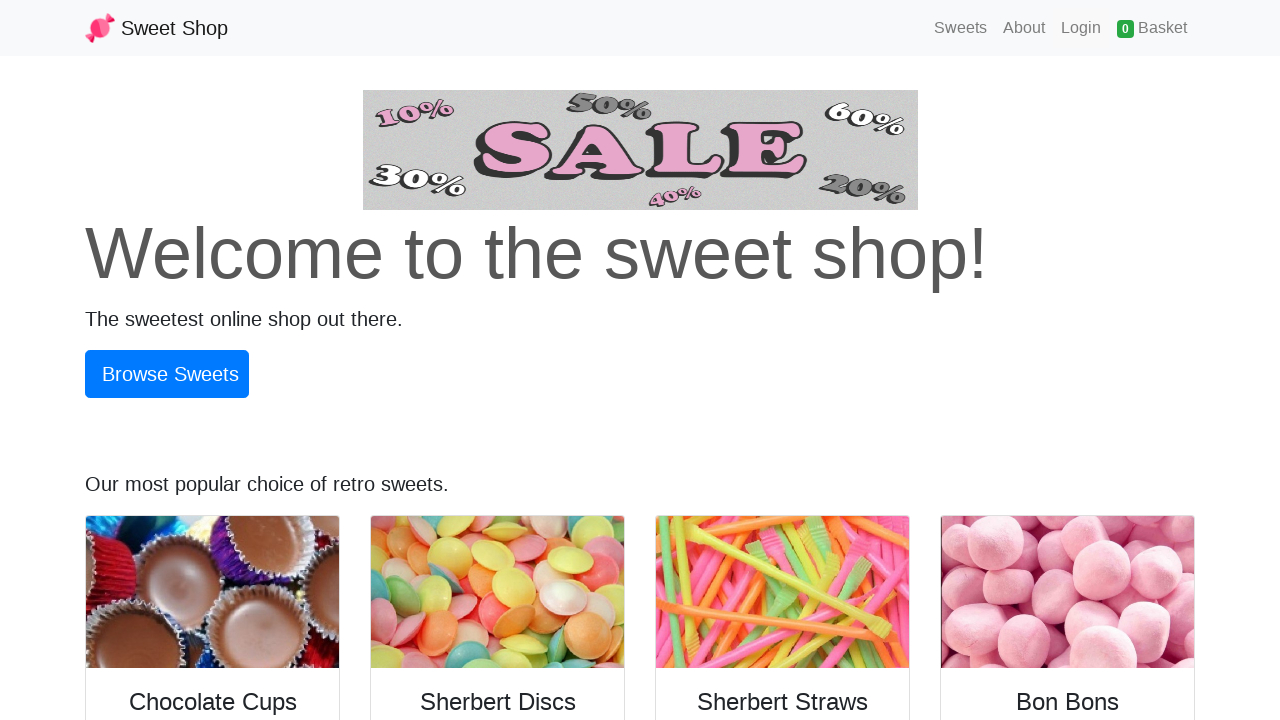

Hero section lead paragraph loaded
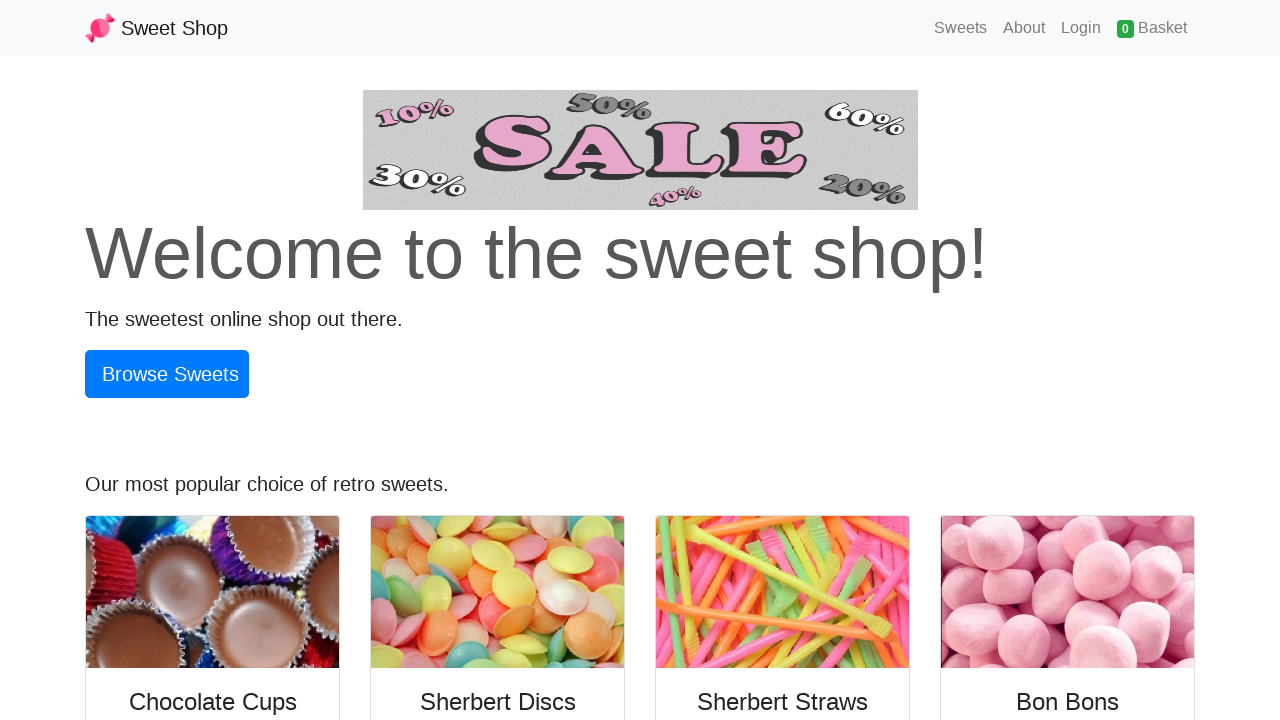

Browse Sweets button is visible
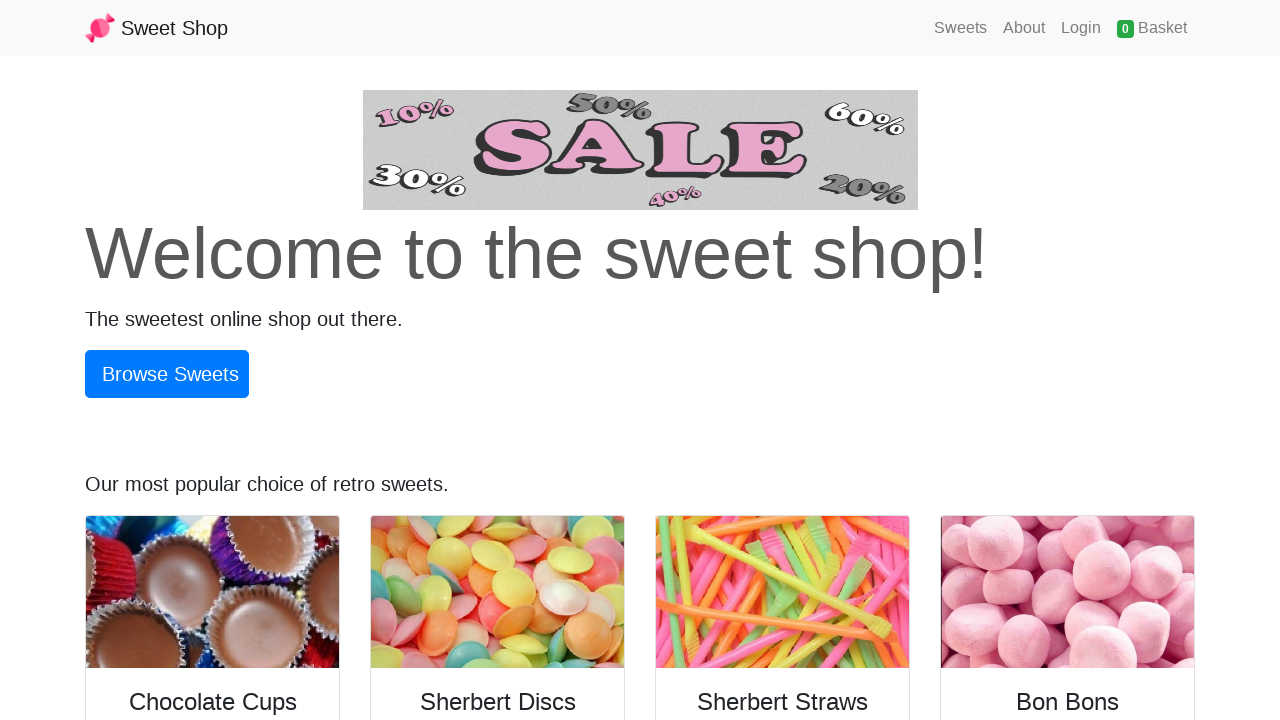

Clicked Browse Sweets button at (167, 374) on a.btn-primary
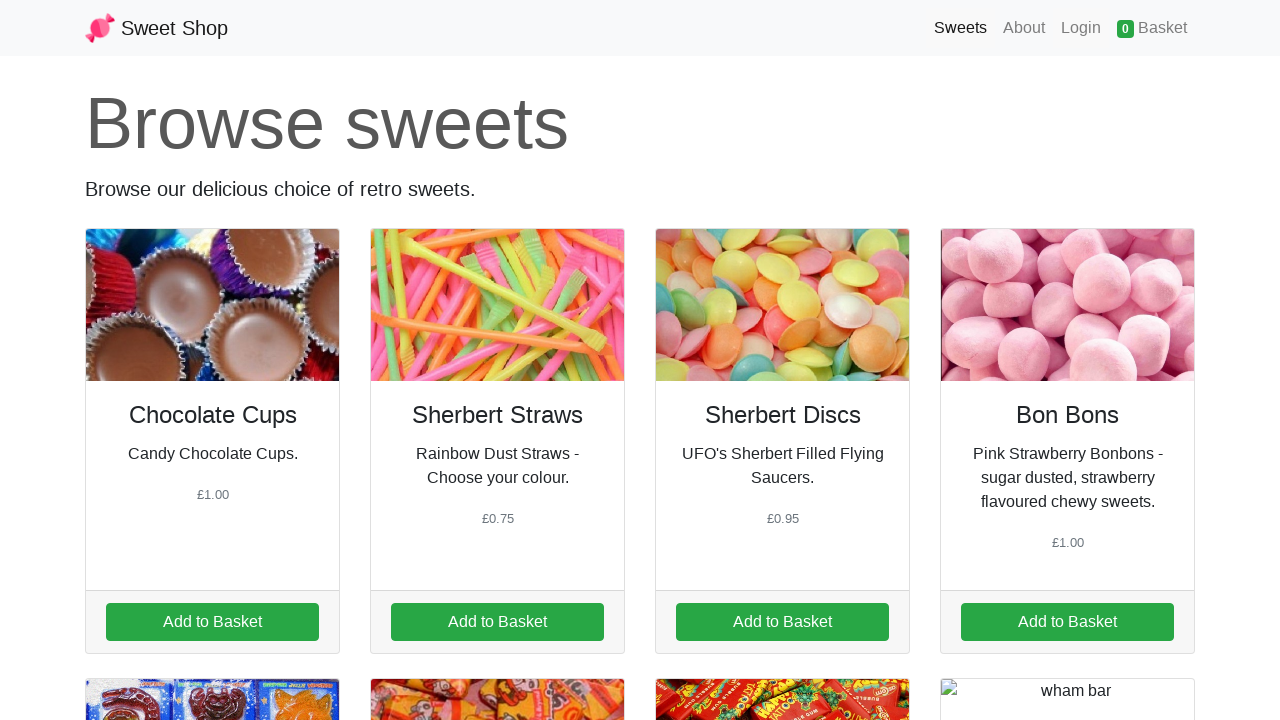

Navigated to sweets page successfully
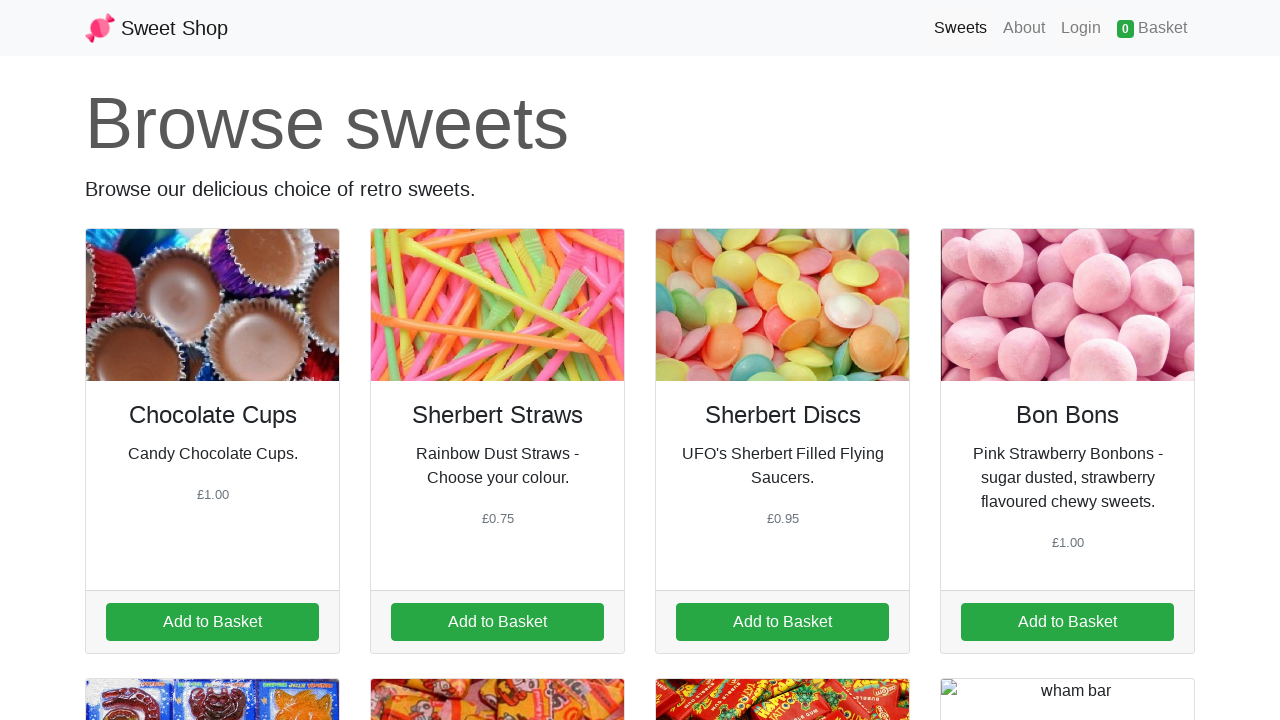

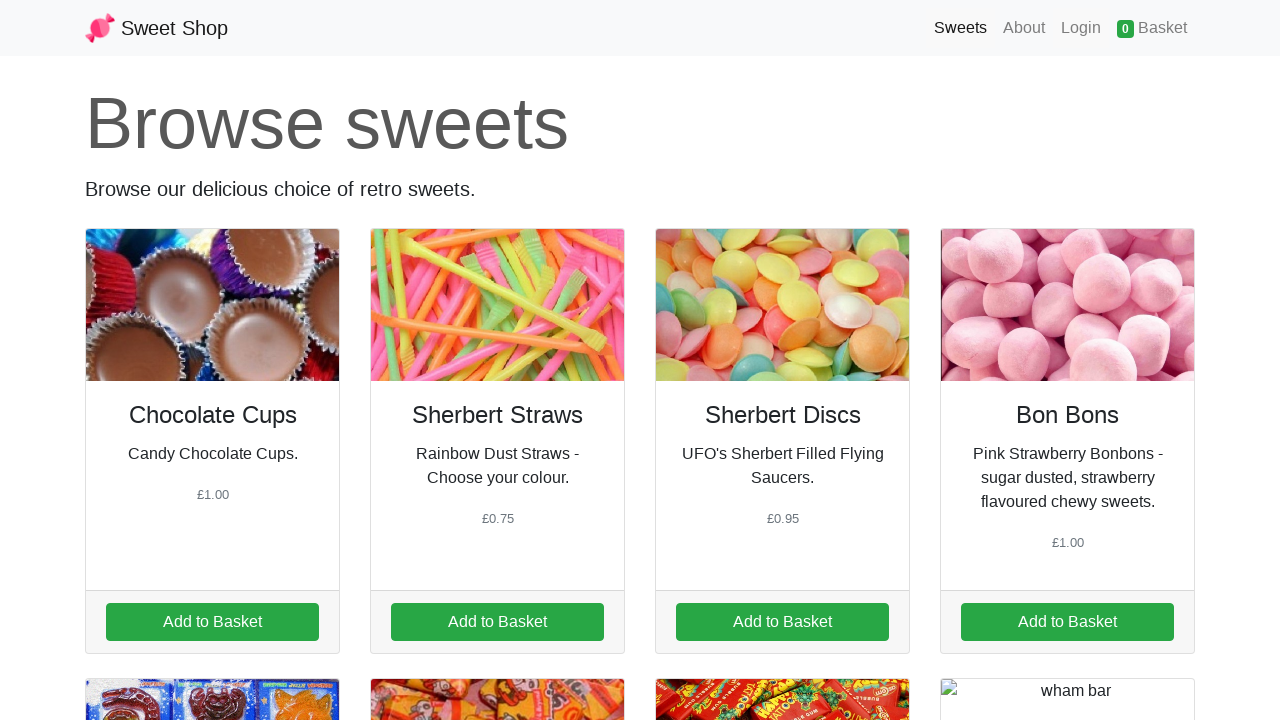